Tests number input field functionality by entering a value, clearing the field, and entering a different value to verify input operations work correctly.

Starting URL: http://the-internet.herokuapp.com/inputs

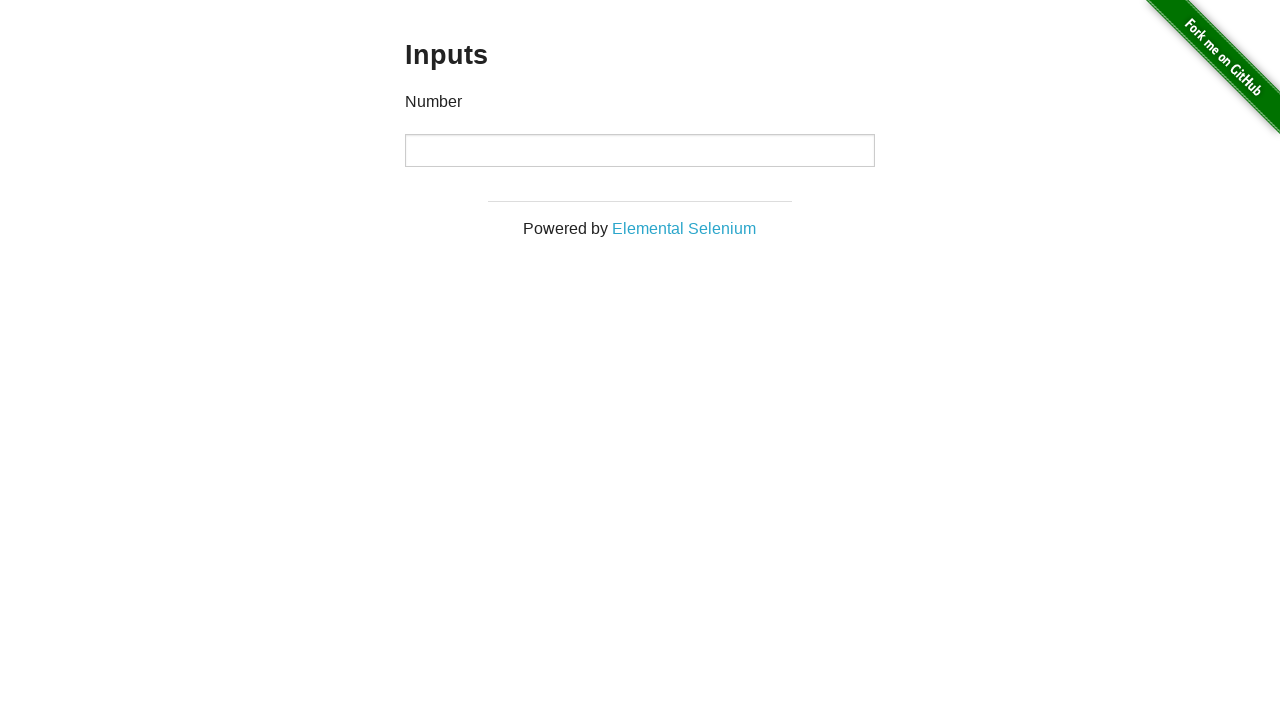

Filled number input field with '1000' on input
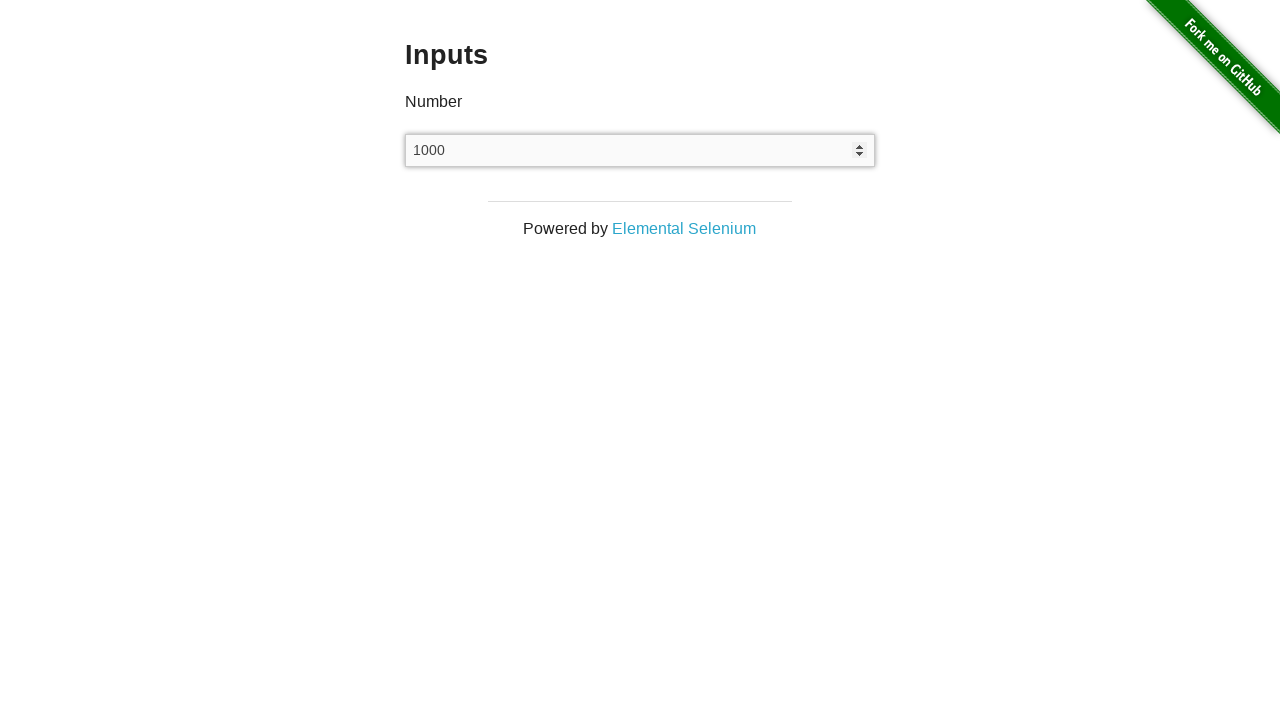

Waited 1 second to observe initial input value
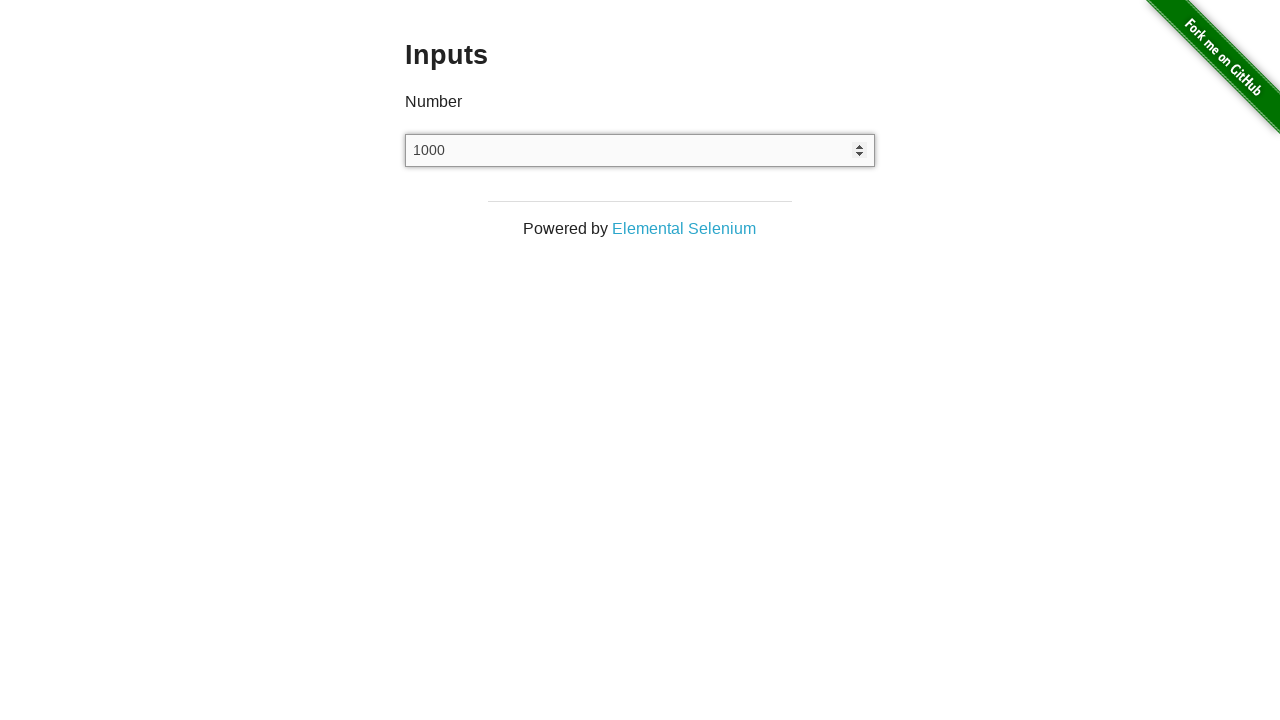

Cleared the number input field on input
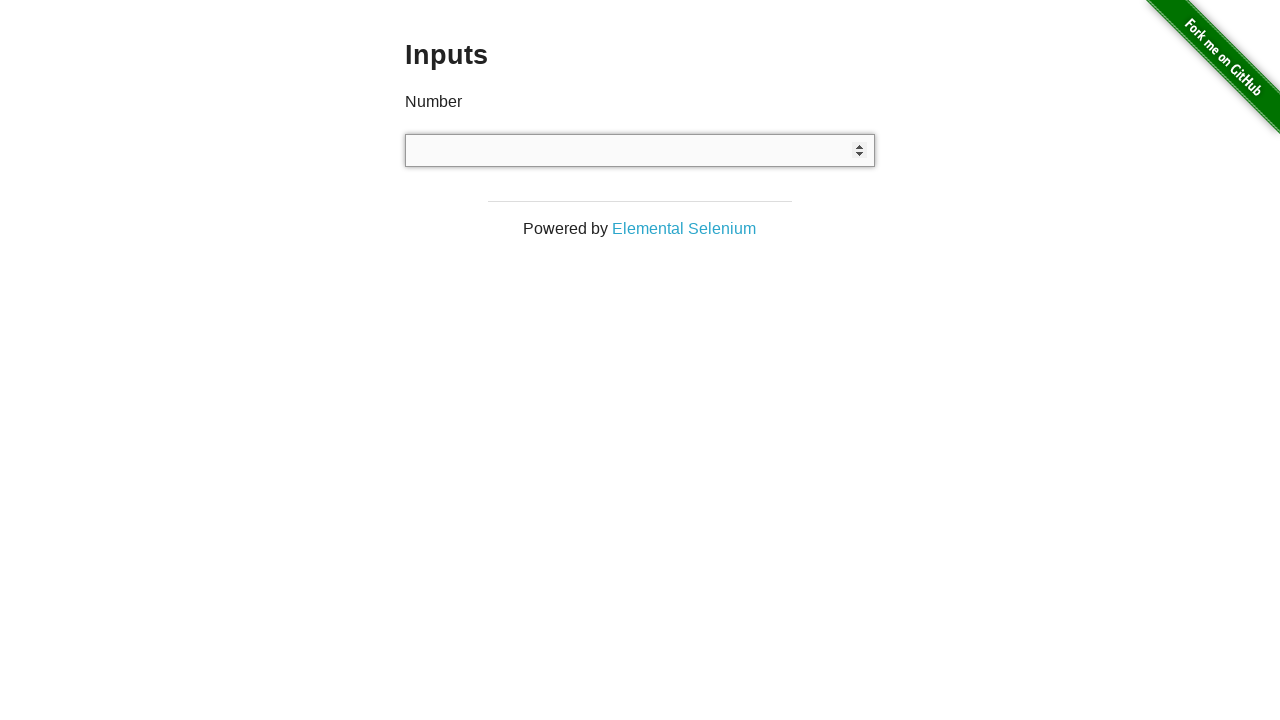

Filled number input field with '999' on input
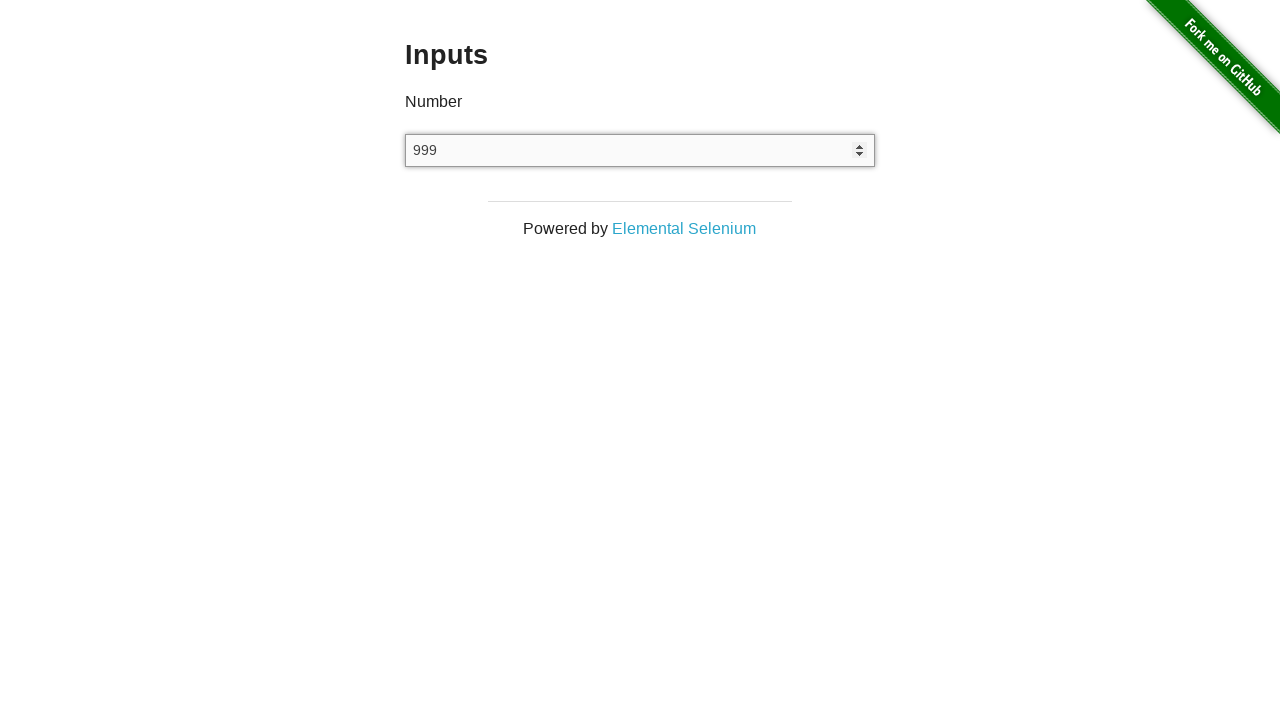

Waited 1 second to observe final input value
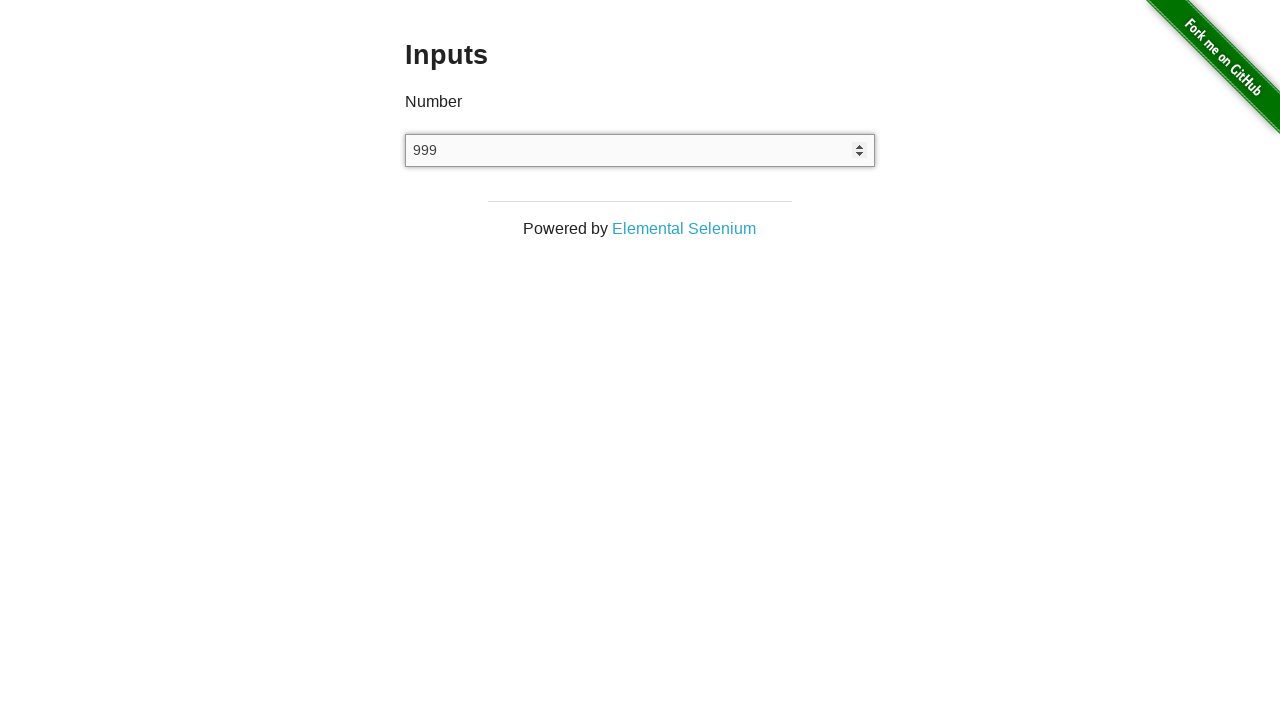

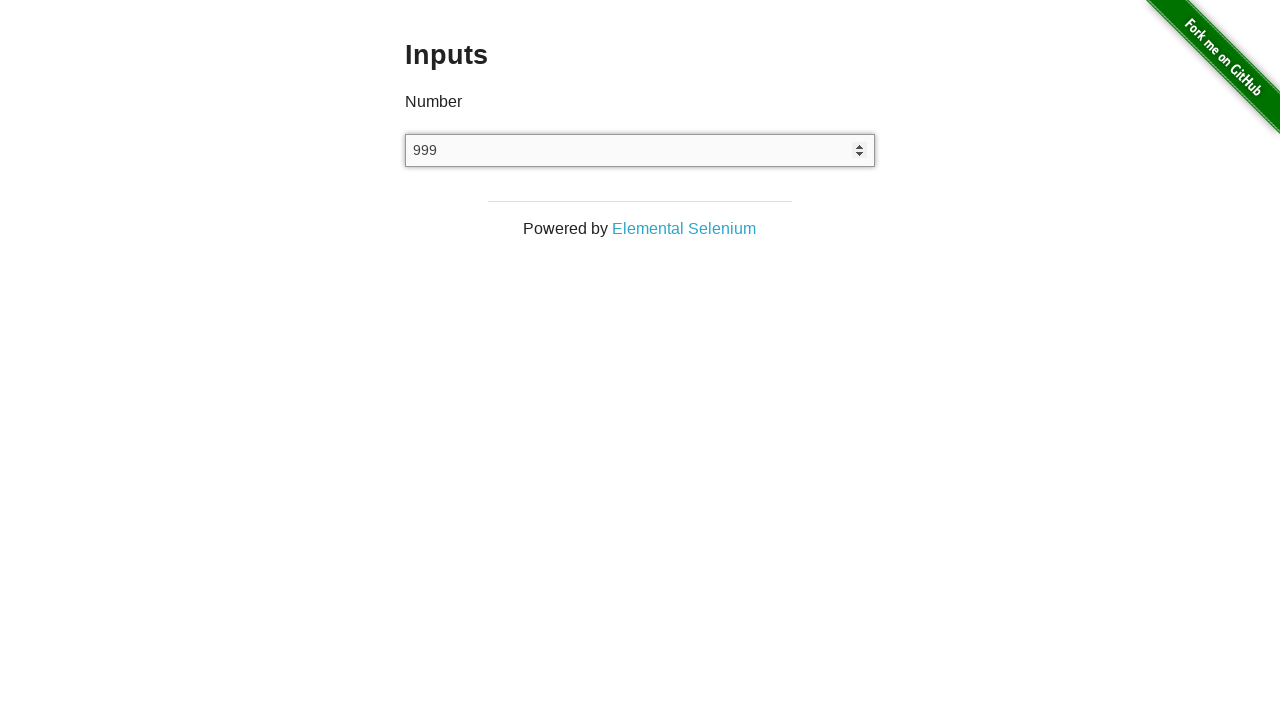